Tests JavaScript alerts by triggering different types of alerts and interacting with them

Starting URL: http://the-internet.herokuapp.com/

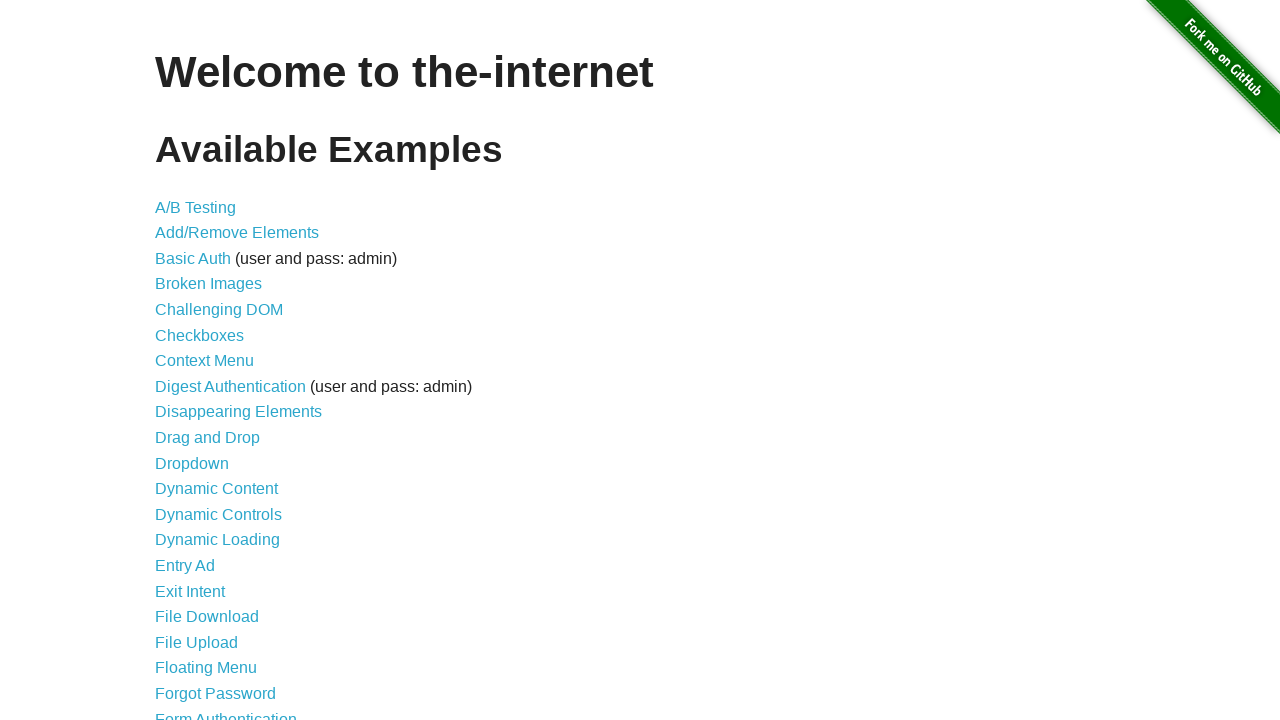

Clicked on JavaScript Alerts link to navigate to test page at (214, 361) on xpath=//a[text()='JavaScript Alerts']
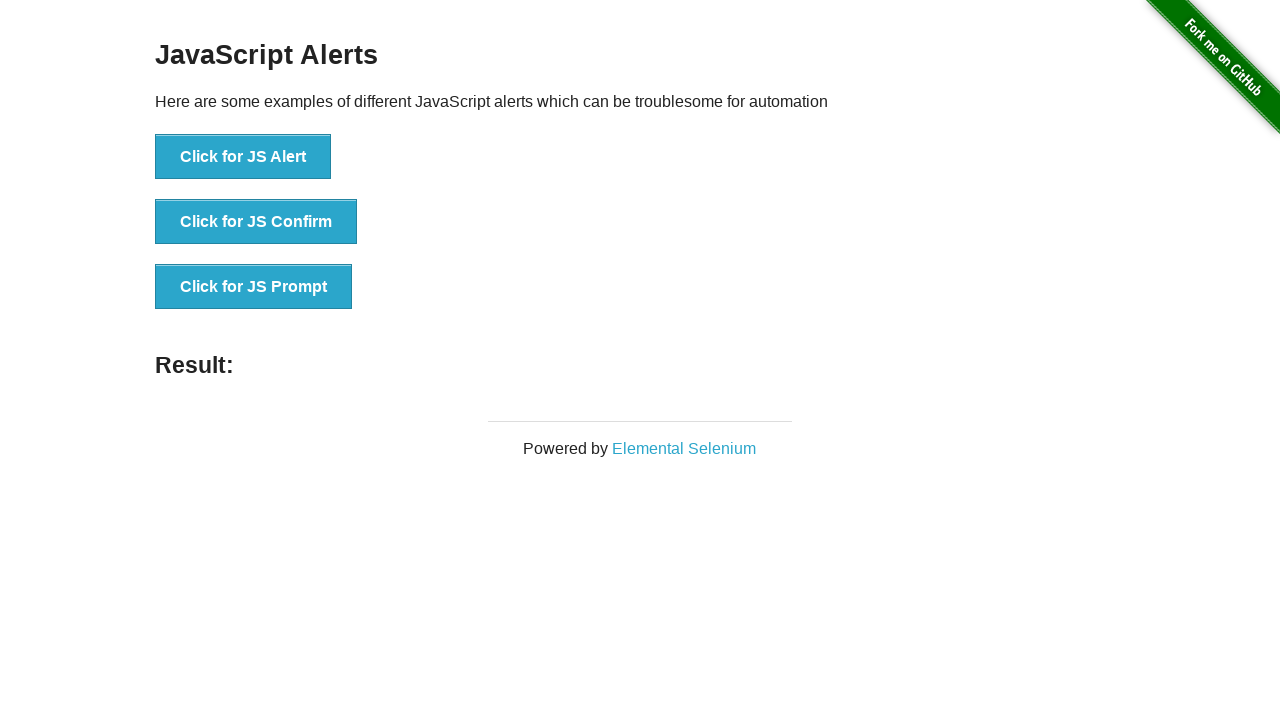

Clicked button to trigger JS Alert at (243, 157) on xpath=//button[text()='Click for JS Alert']
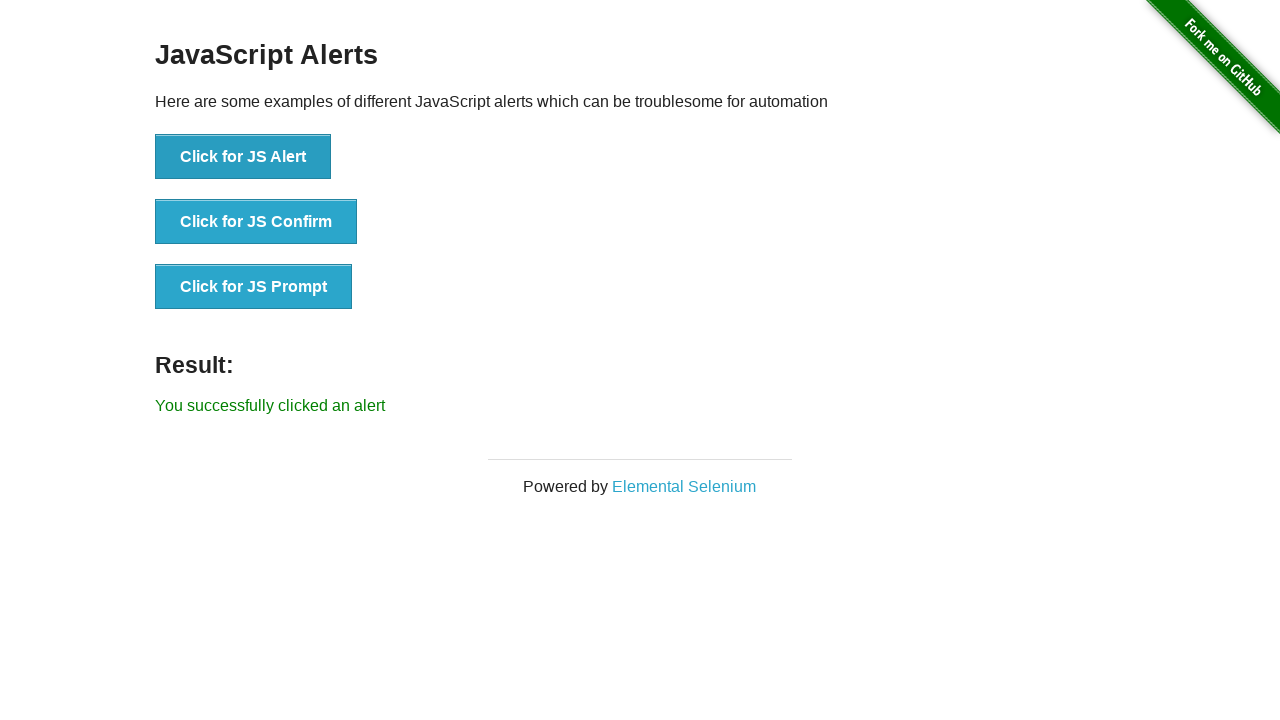

Triggered JS Alert and accepted dialog at (243, 157) on xpath=//button[text()='Click for JS Alert']
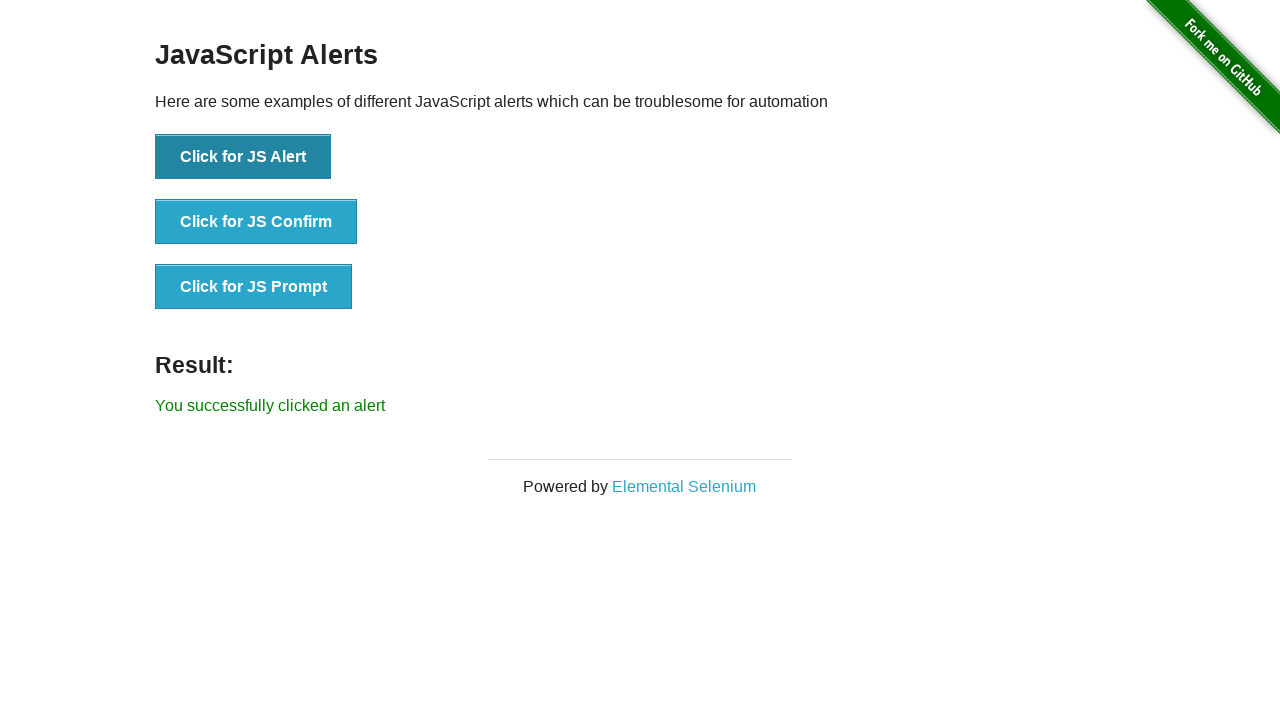

Triggered JS Prompt dialog and accepted with 'Sample test' input at (254, 287) on xpath=//button[text()='Click for JS Prompt']
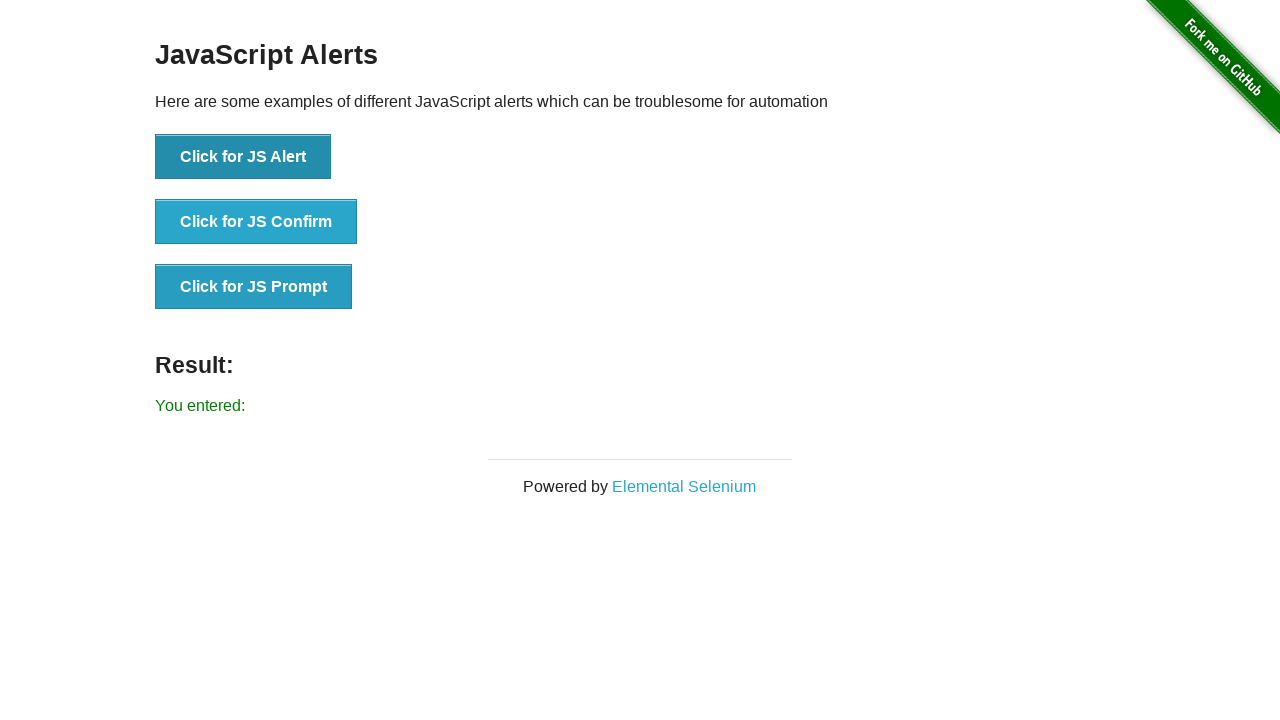

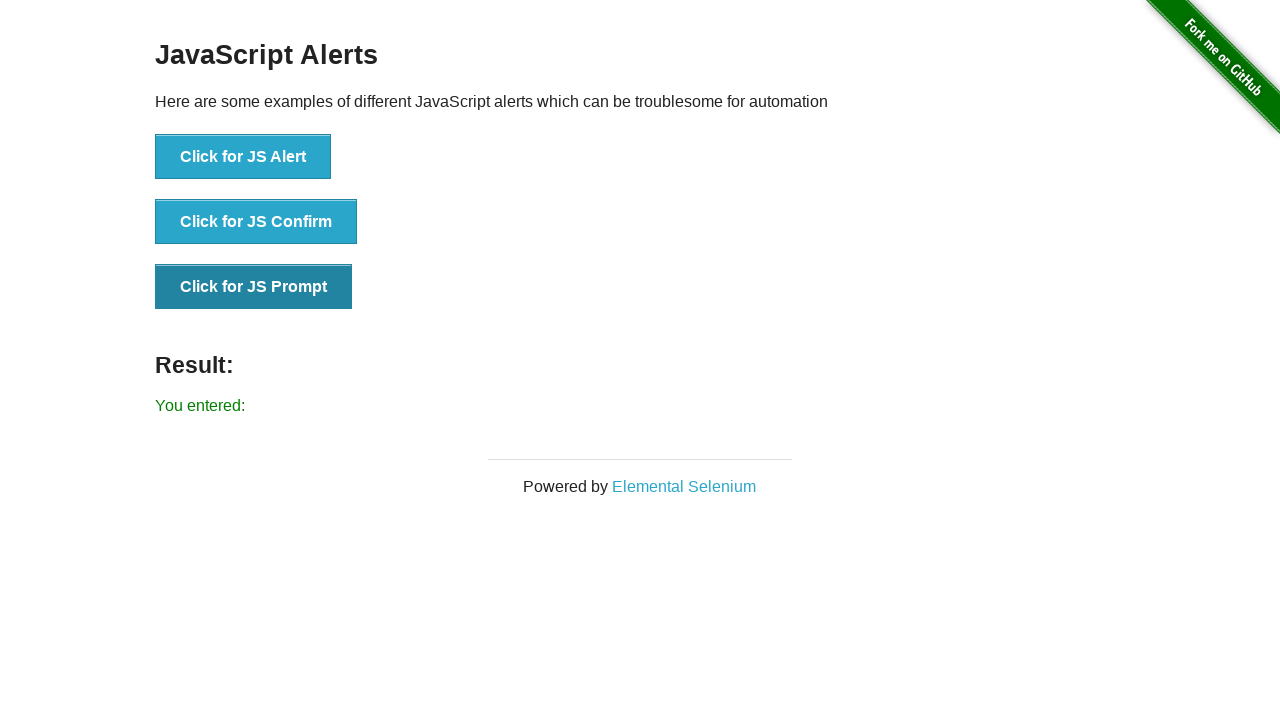